Tests JavaScript alert handling including confirmation dialogs and prompt boxes by accepting them and entering text

Starting URL: http://demo.automationtesting.in/Alerts.html

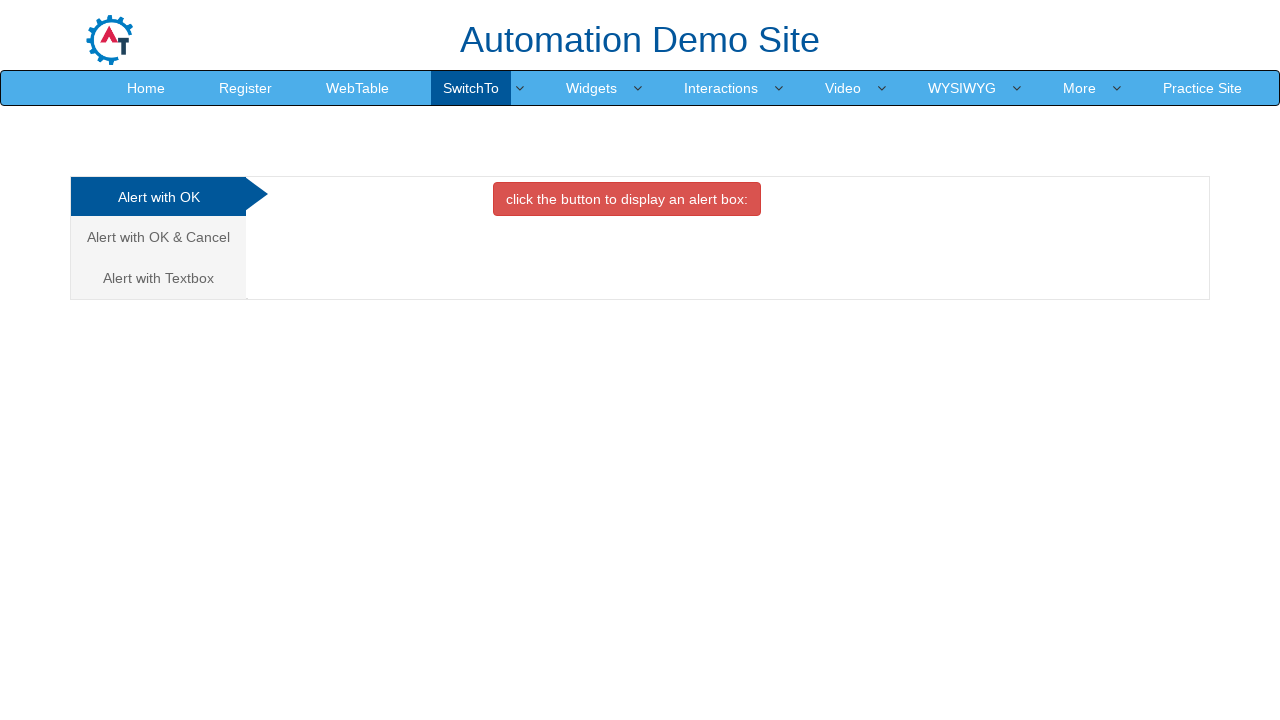

Clicked on 'Alert with OK & Cancel' tab at (158, 237) on xpath=//a[text()='Alert with OK & Cancel ']
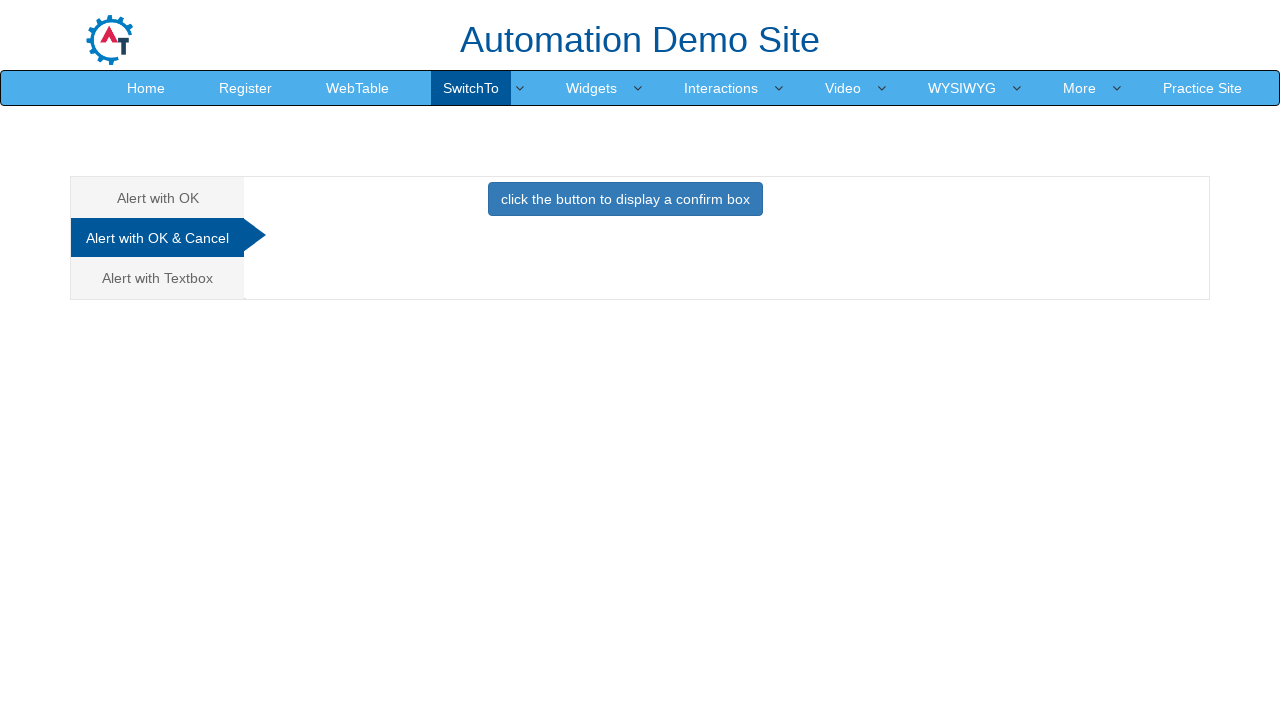

Clicked button to display confirmation dialog at (625, 199) on xpath=//button[text()='click the button to display a confirm box ']
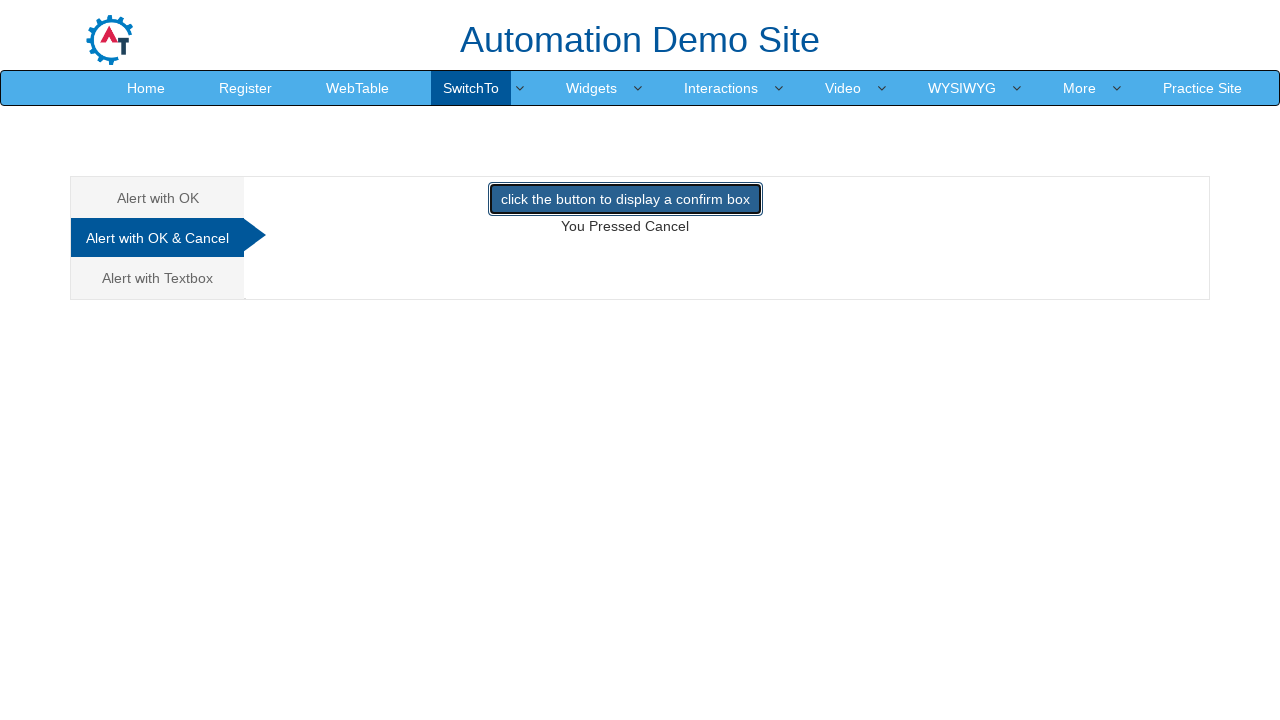

Set up dialog handler to accept confirmation
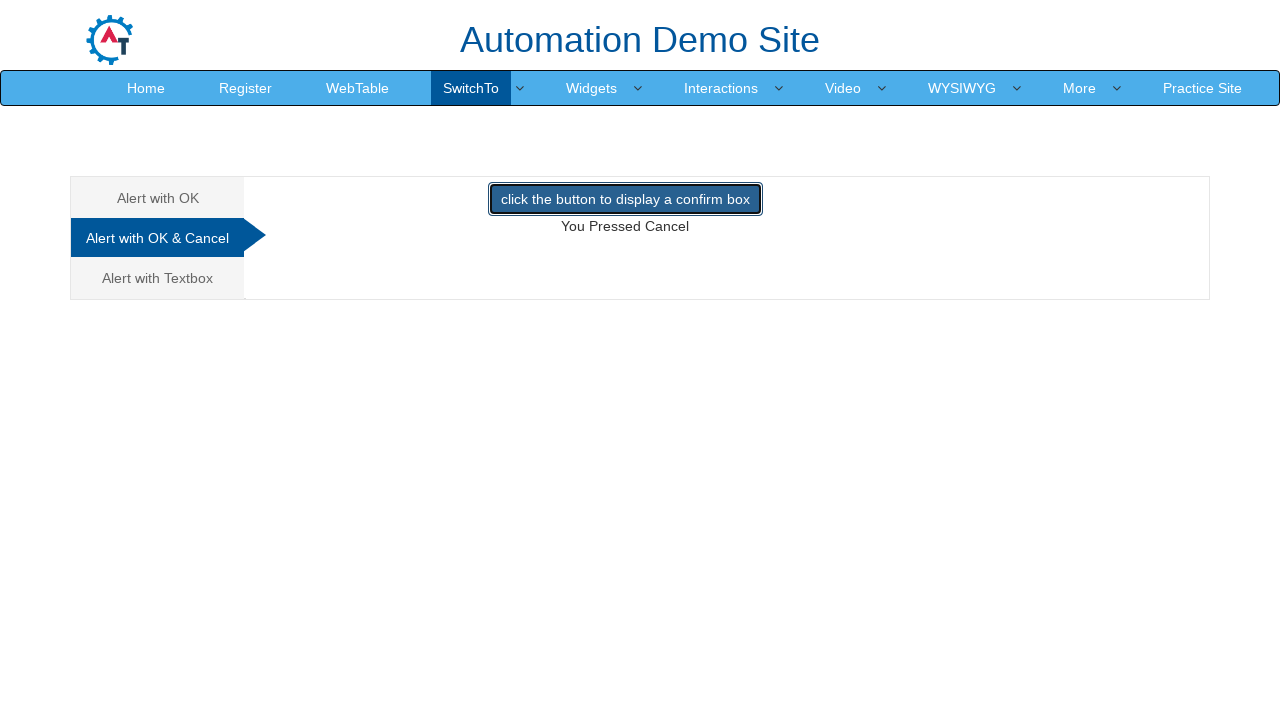

Clicked on 'Alert with Textbox' tab at (158, 278) on xpath=//a[text()='Alert with Textbox ']
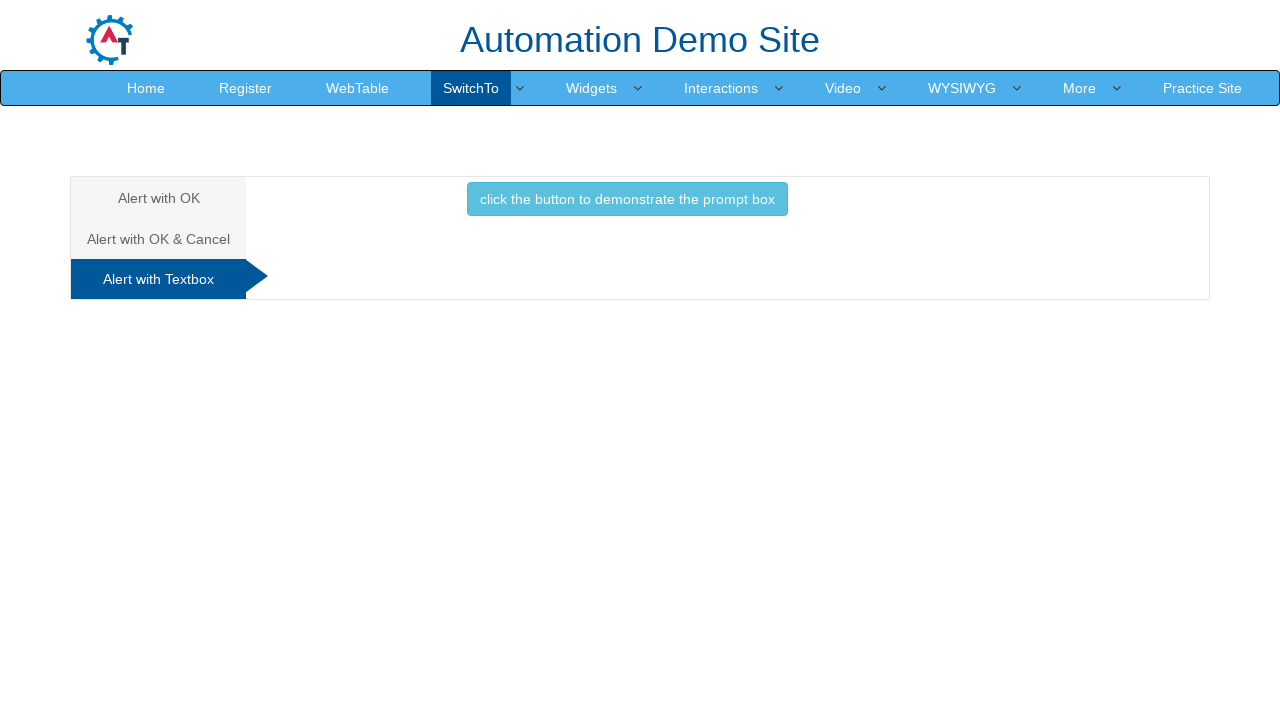

Clicked button to display prompt box at (627, 199) on xpath=//button[text()='click the button to demonstrate the prompt box ']
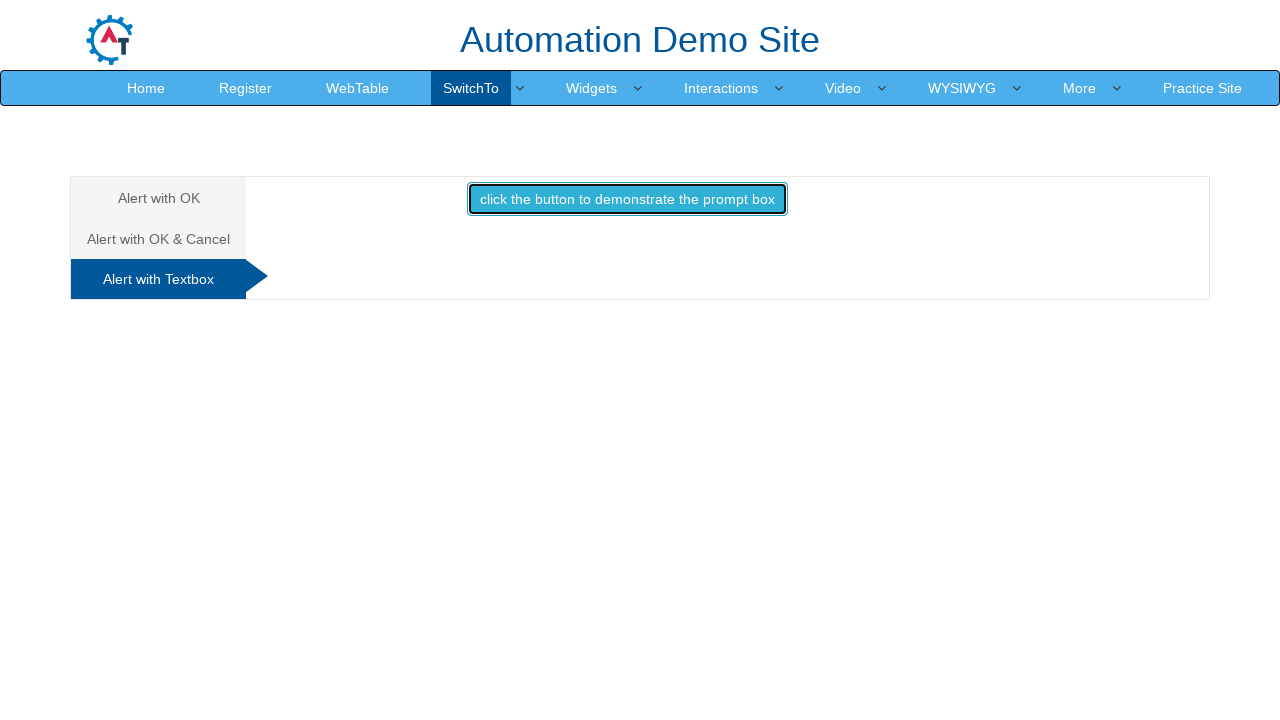

Set up dialog handler to enter 'yaswanth' and accept prompt
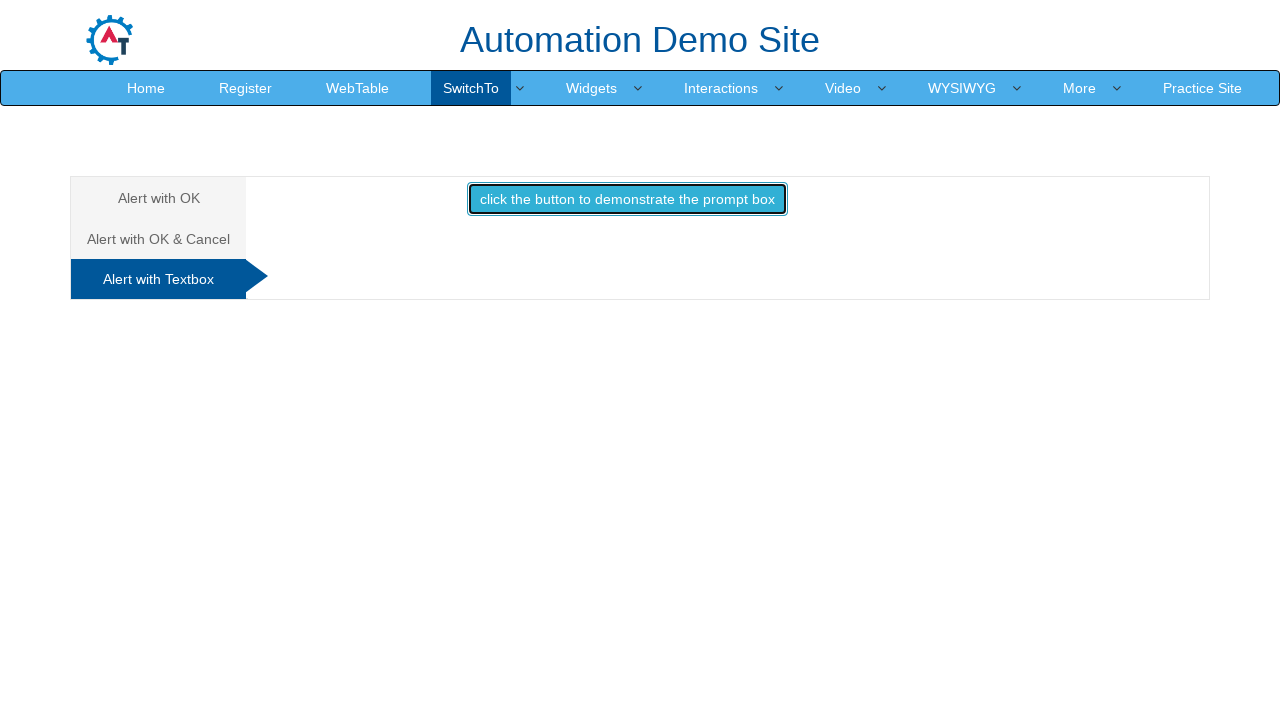

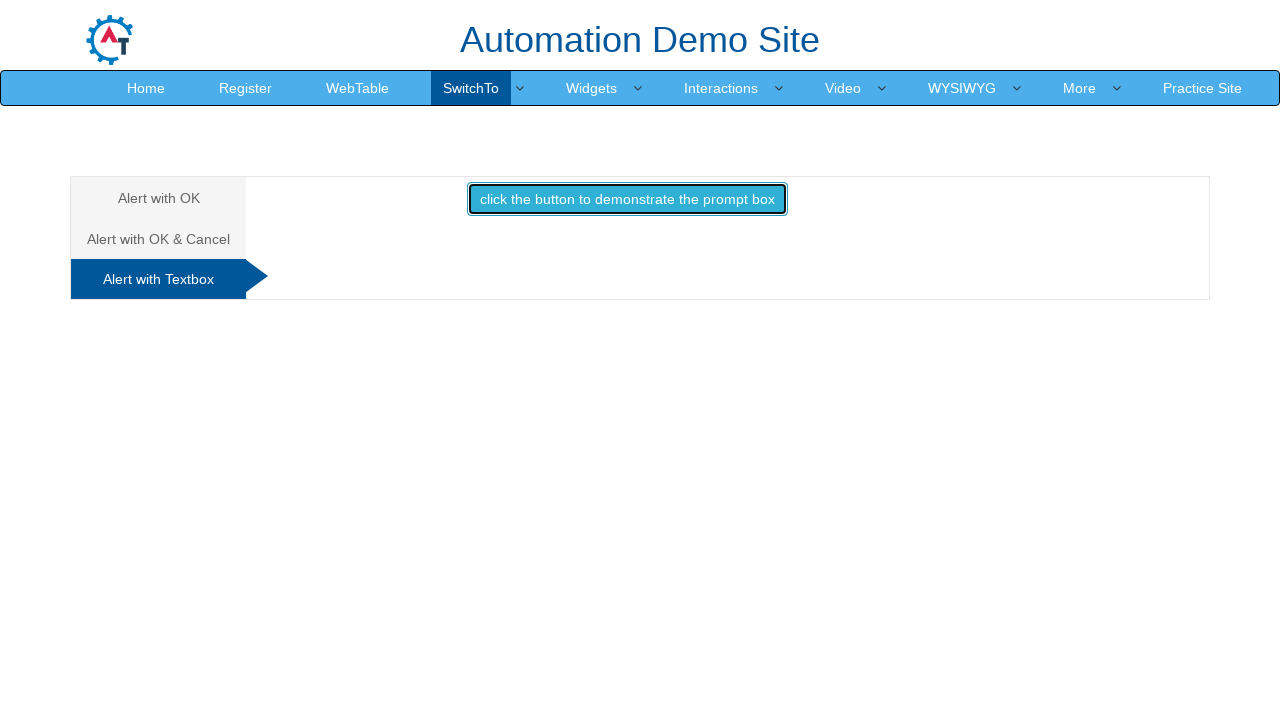